Tests clicking a button identified by its class attribute on the UI Testing Playground, handles the resulting JavaScript alert, and verifies the button remains present on the page.

Starting URL: http://uitestingplayground.com/classattr

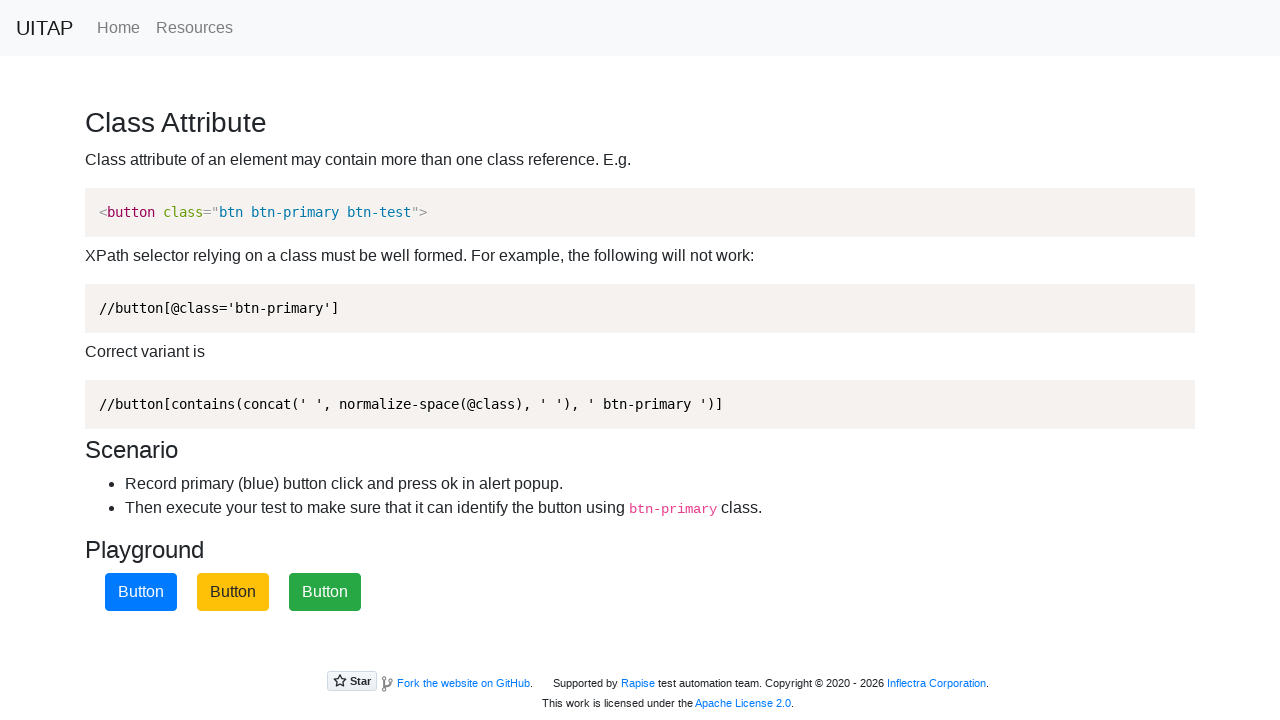

Clicked primary button identified by class attribute at (141, 592) on xpath=//button[contains(@class, 'btn-primary')]
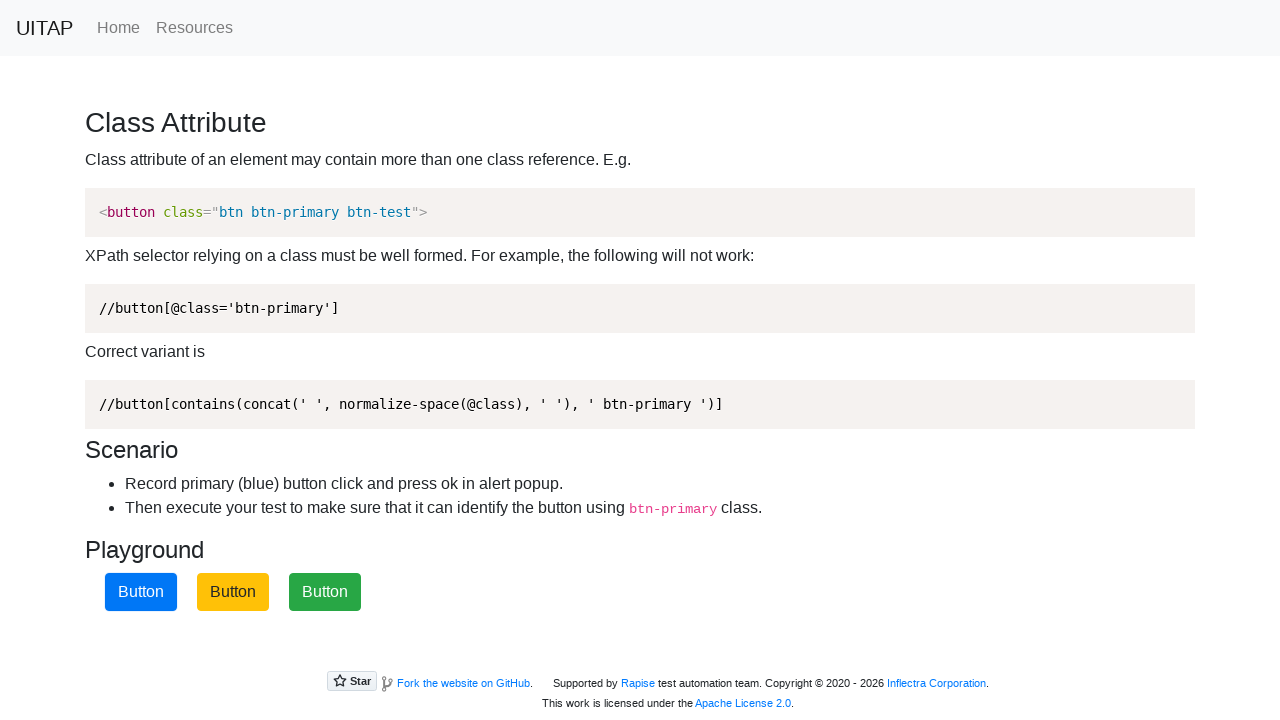

Set up dialog handler to accept alerts
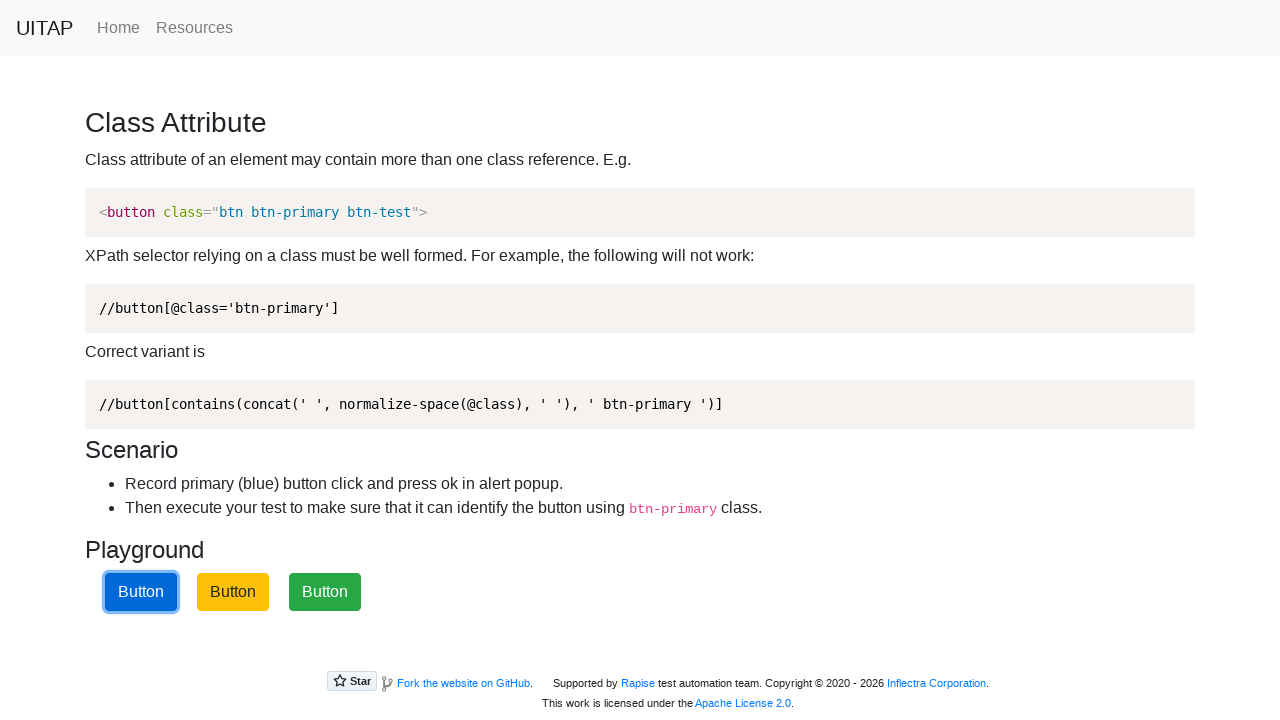

Waited 1000ms for UI updates
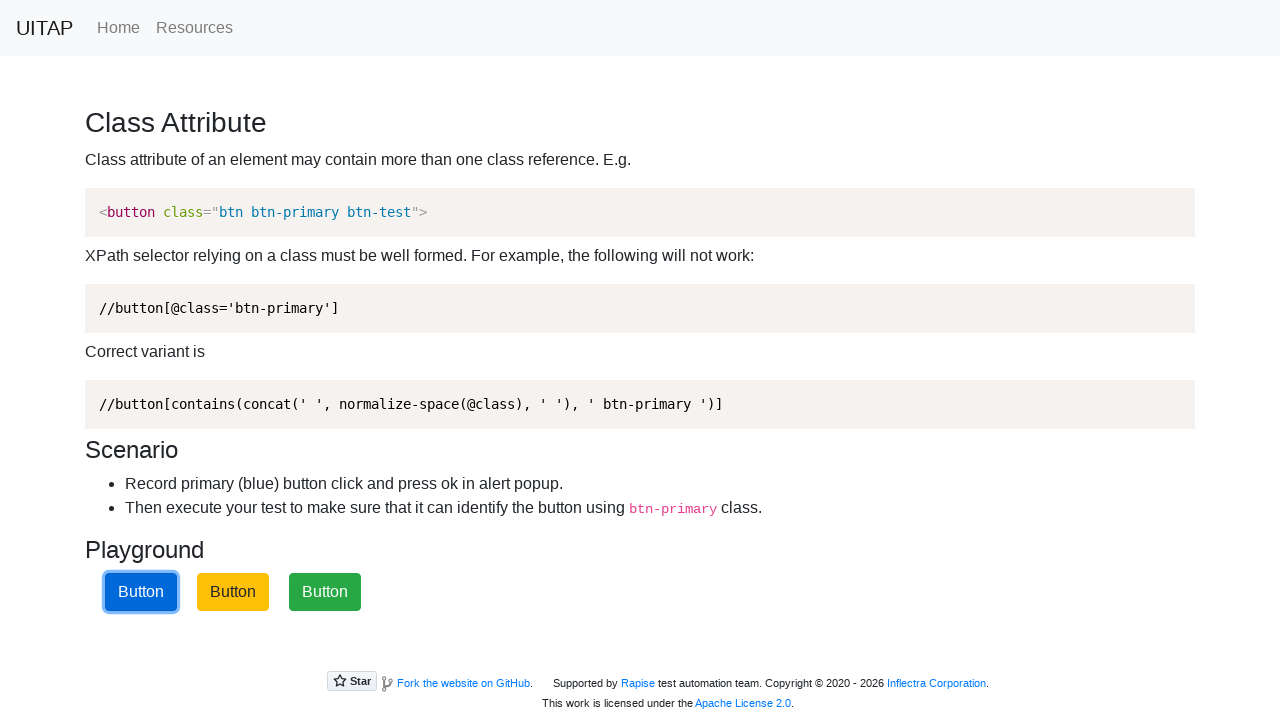

Clicked primary button again to trigger another alert at (141, 592) on xpath=//button[contains(@class, 'btn-primary')]
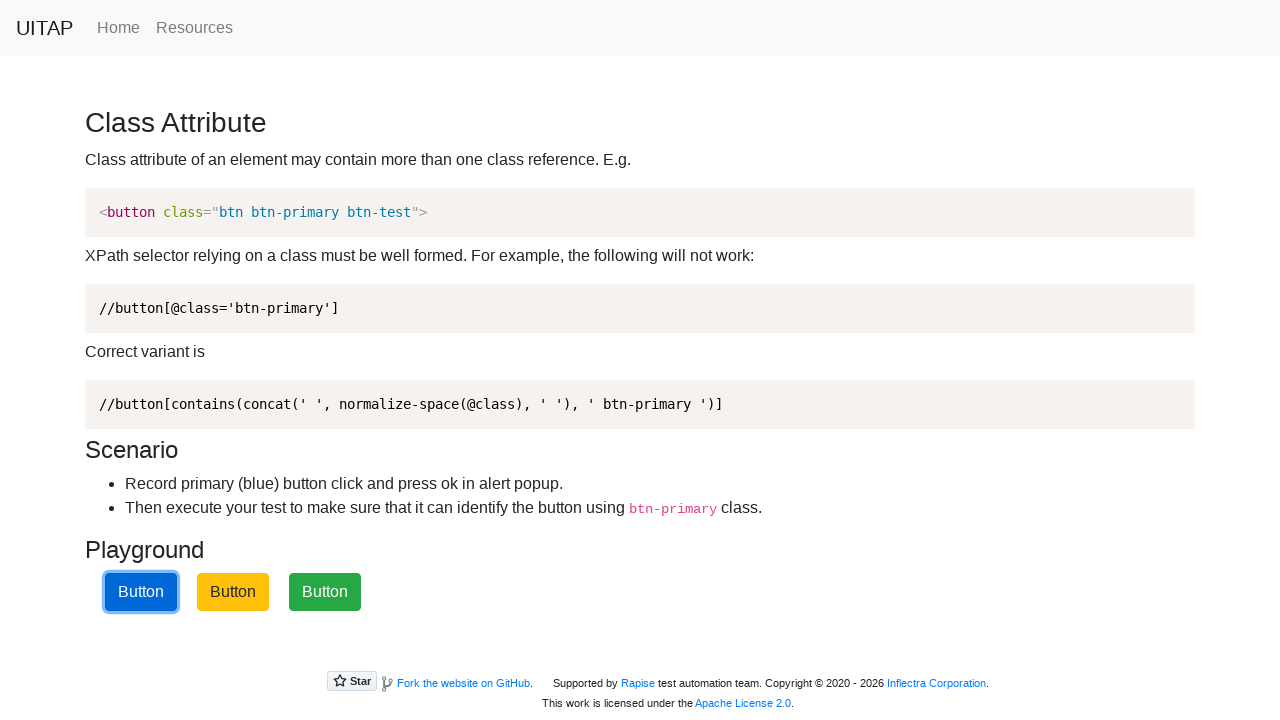

Verified primary button is still present on the page
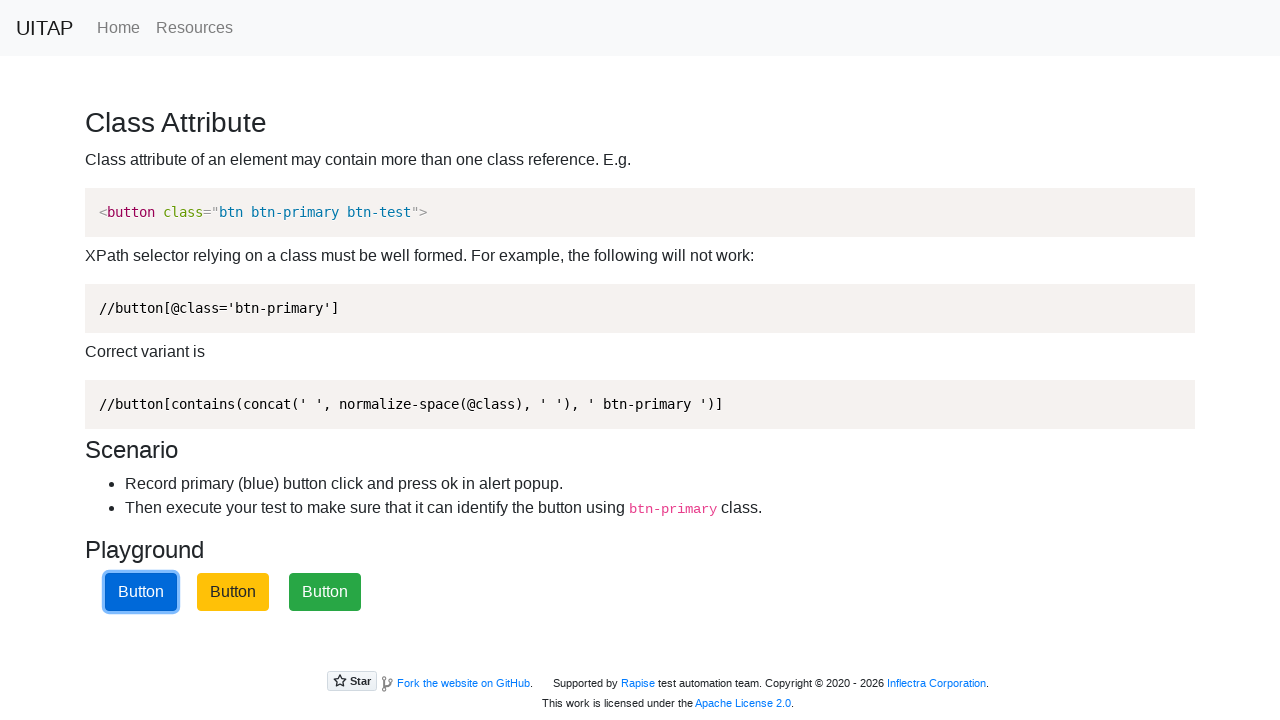

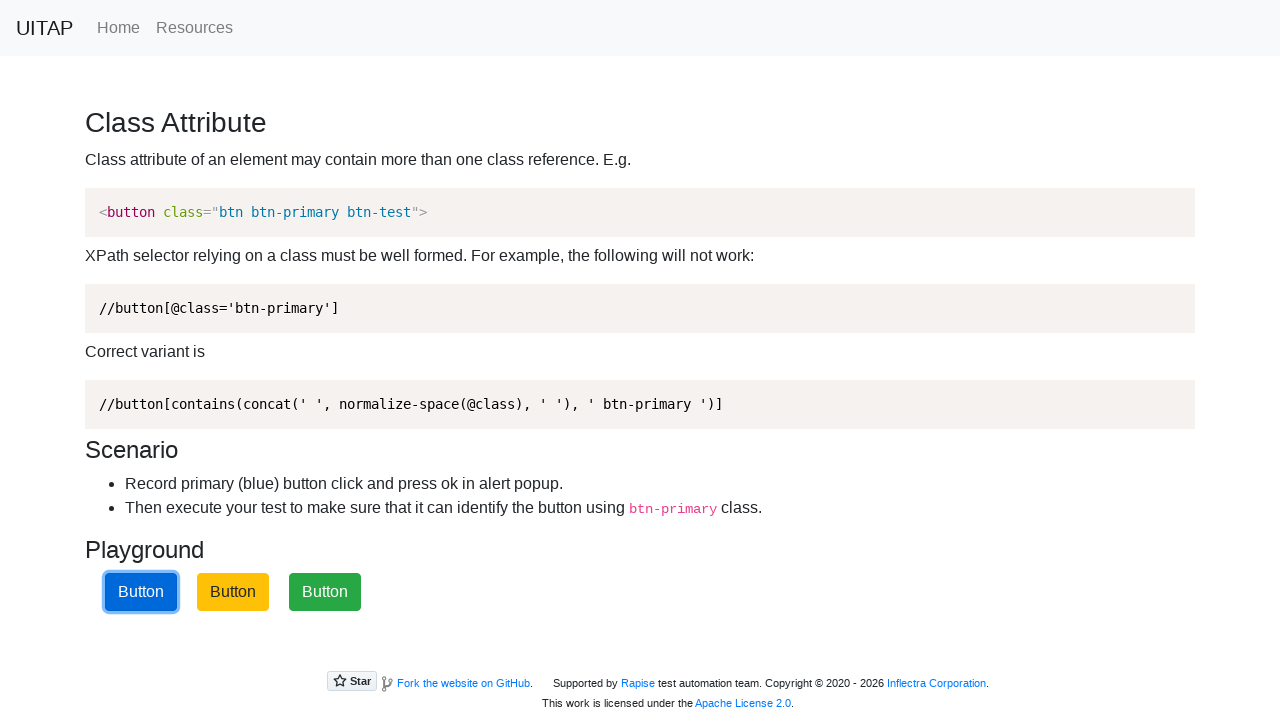